Tests dynamic loading by clicking a start button and waiting for "Hello World!" text to appear

Starting URL: https://the-internet.herokuapp.com/dynamic_loading/1

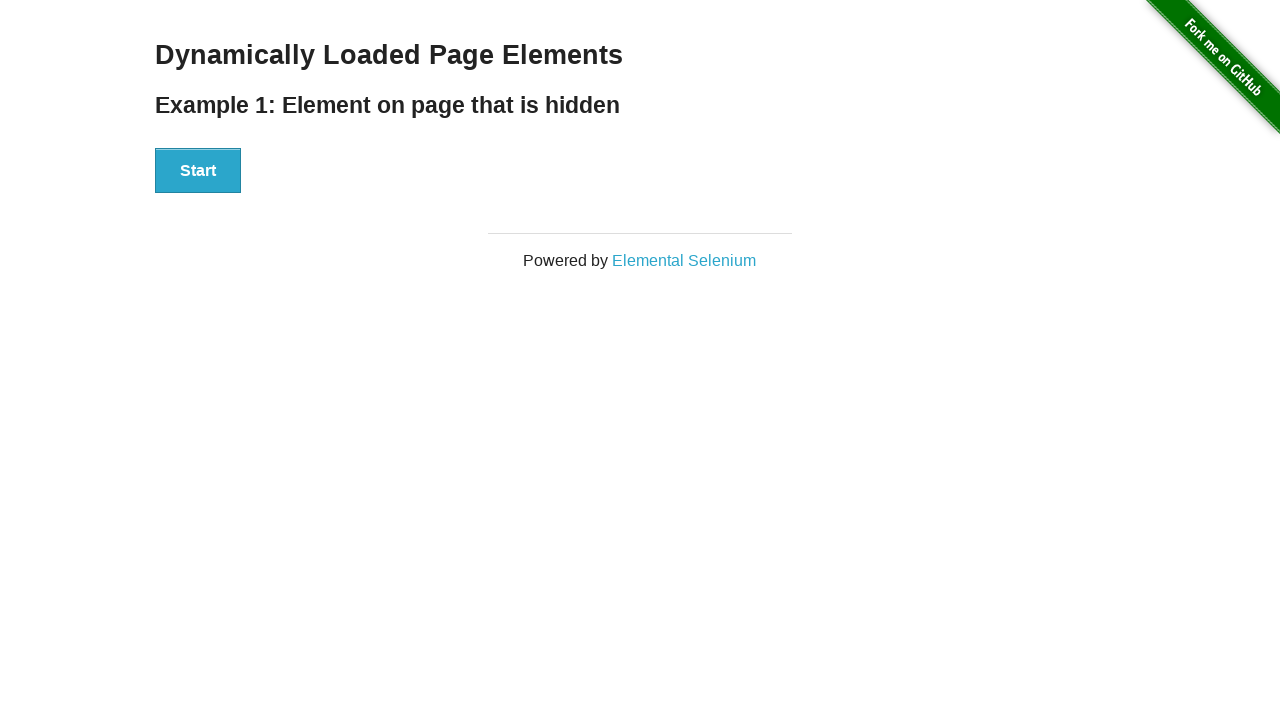

Clicked the Start button to trigger dynamic content loading at (198, 171) on xpath=//button[contains(text(),'Start')]
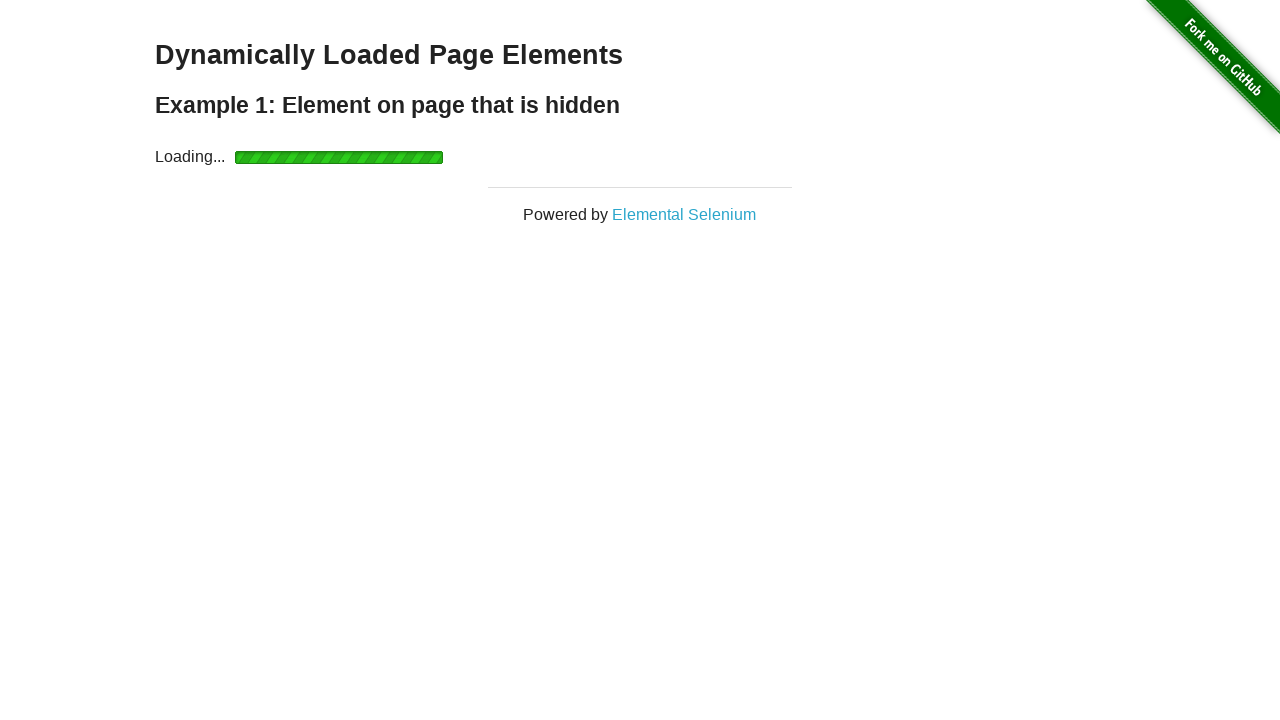

Waited for 'Hello World!' text to appear and become visible
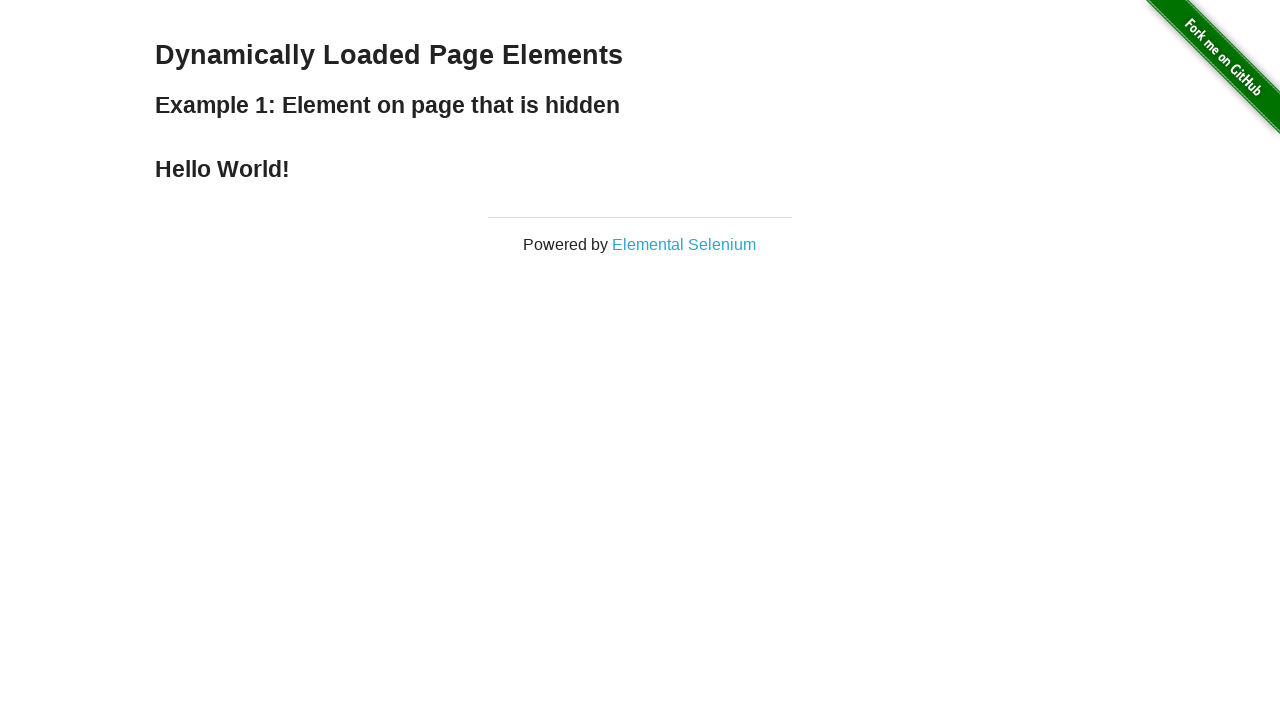

Located the 'Hello World!' element
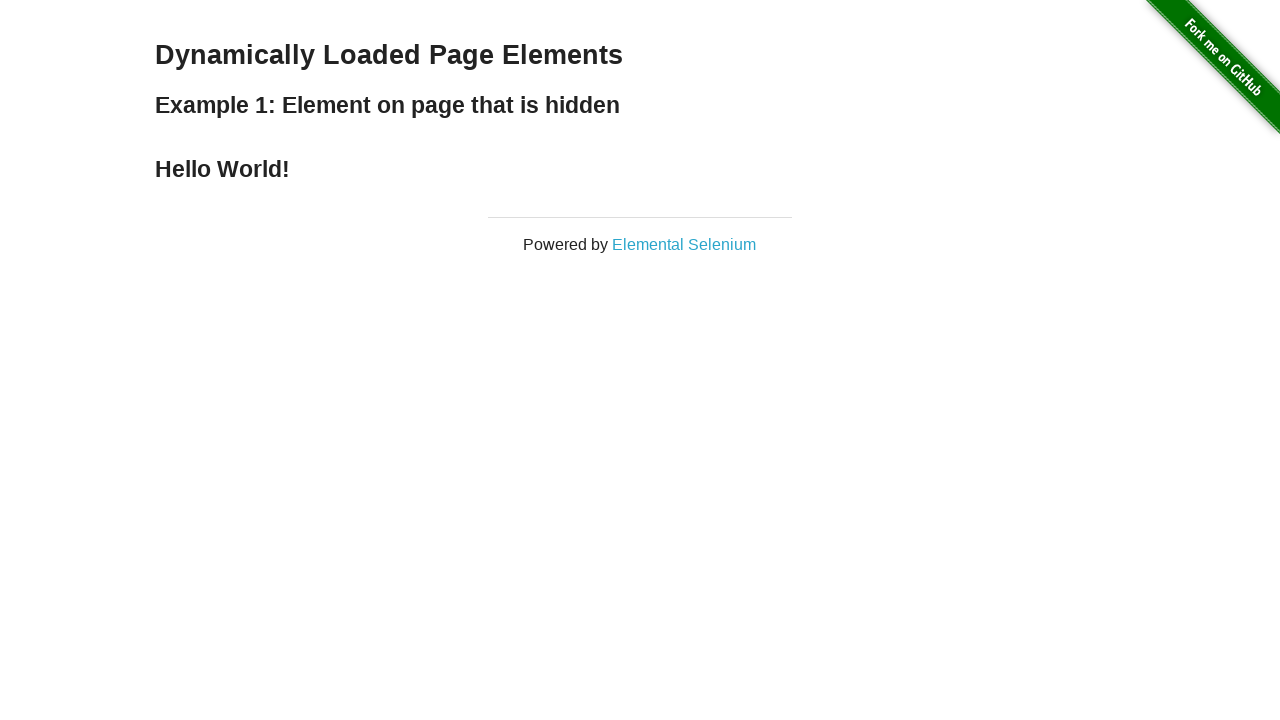

Verified that 'Hello World!' text is present and matches expected value
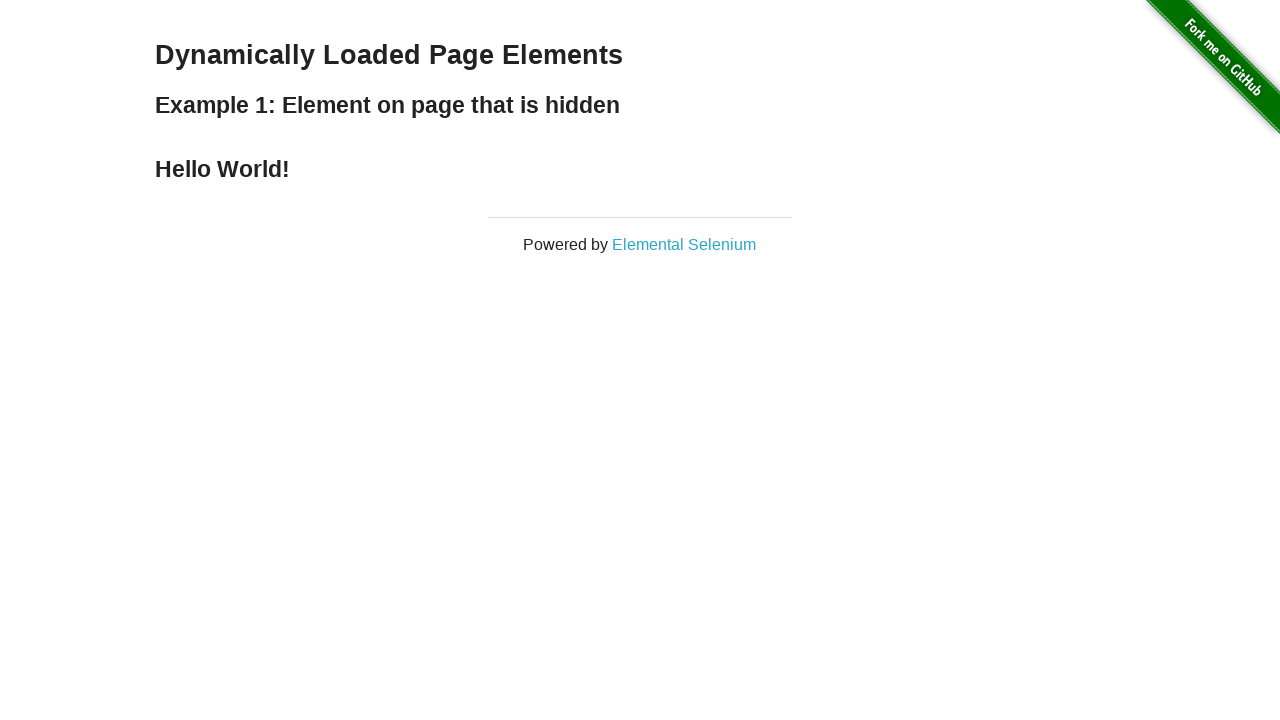

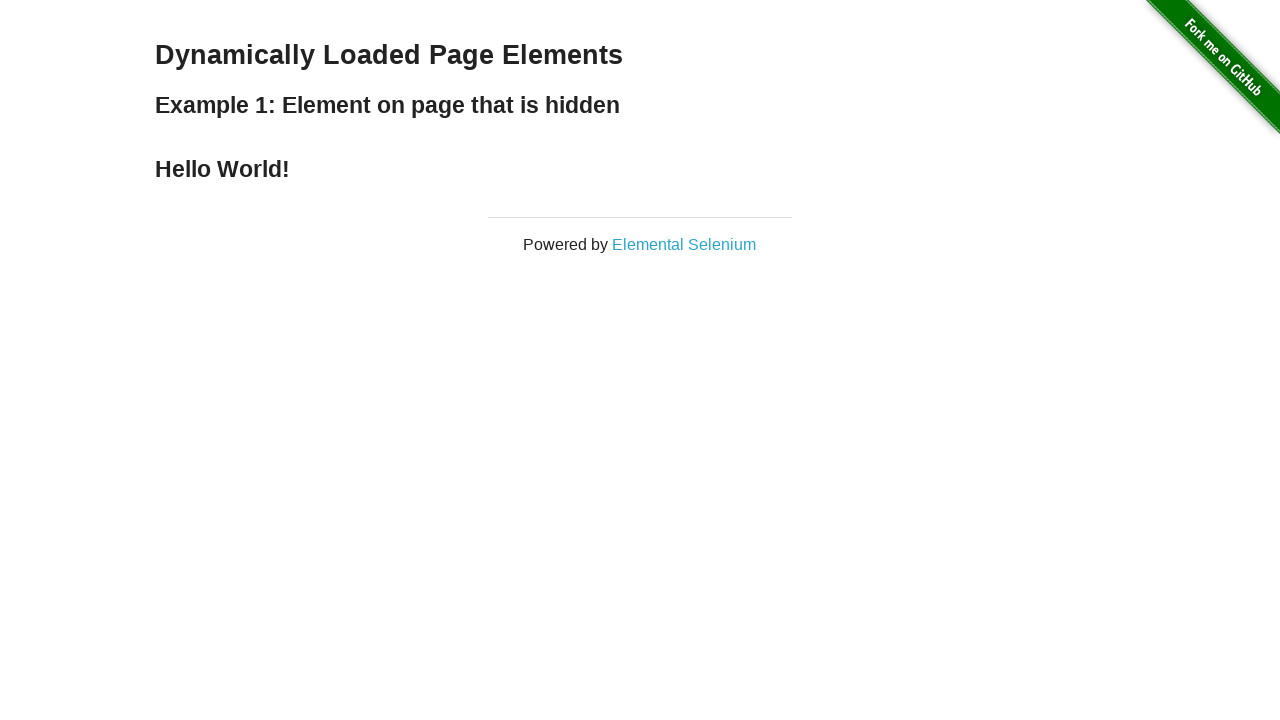